Tests a math challenge page by reading a value from the page, calculating log(abs(12*sin(x))), filling in the answer, checking two checkboxes, and submitting the form.

Starting URL: https://suninjuly.github.io/math.html

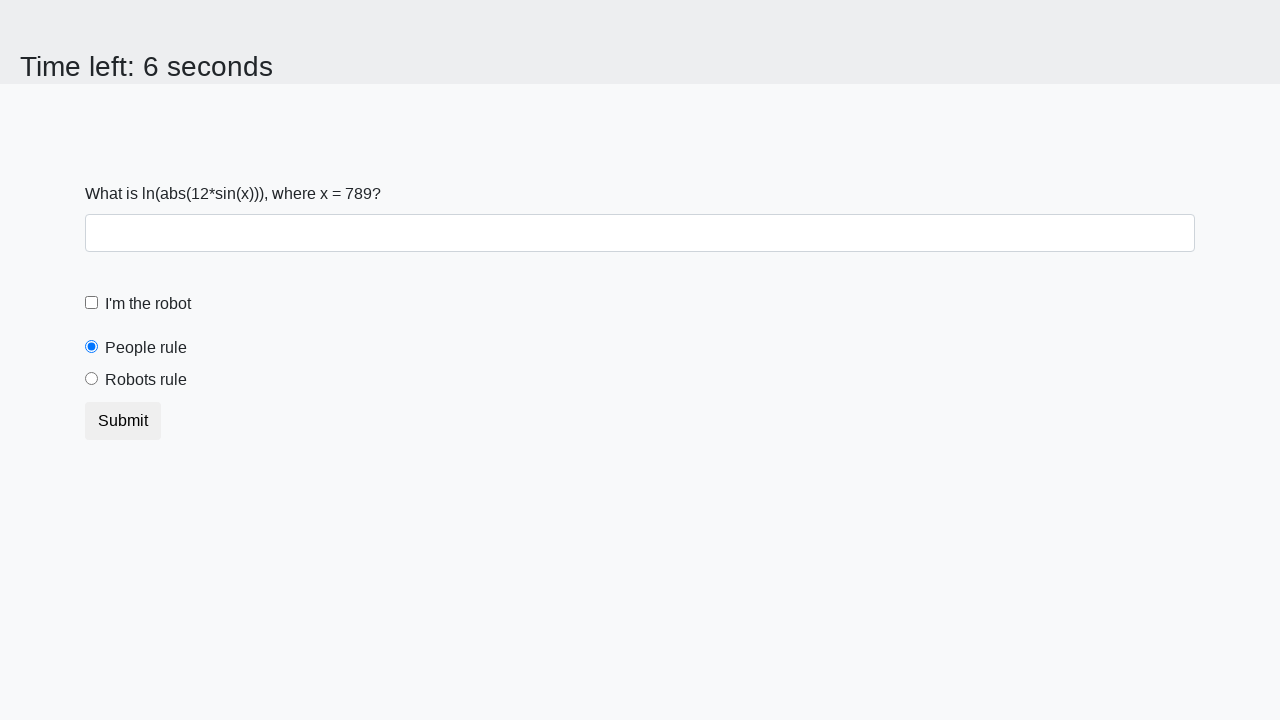

Located the input value element on the page
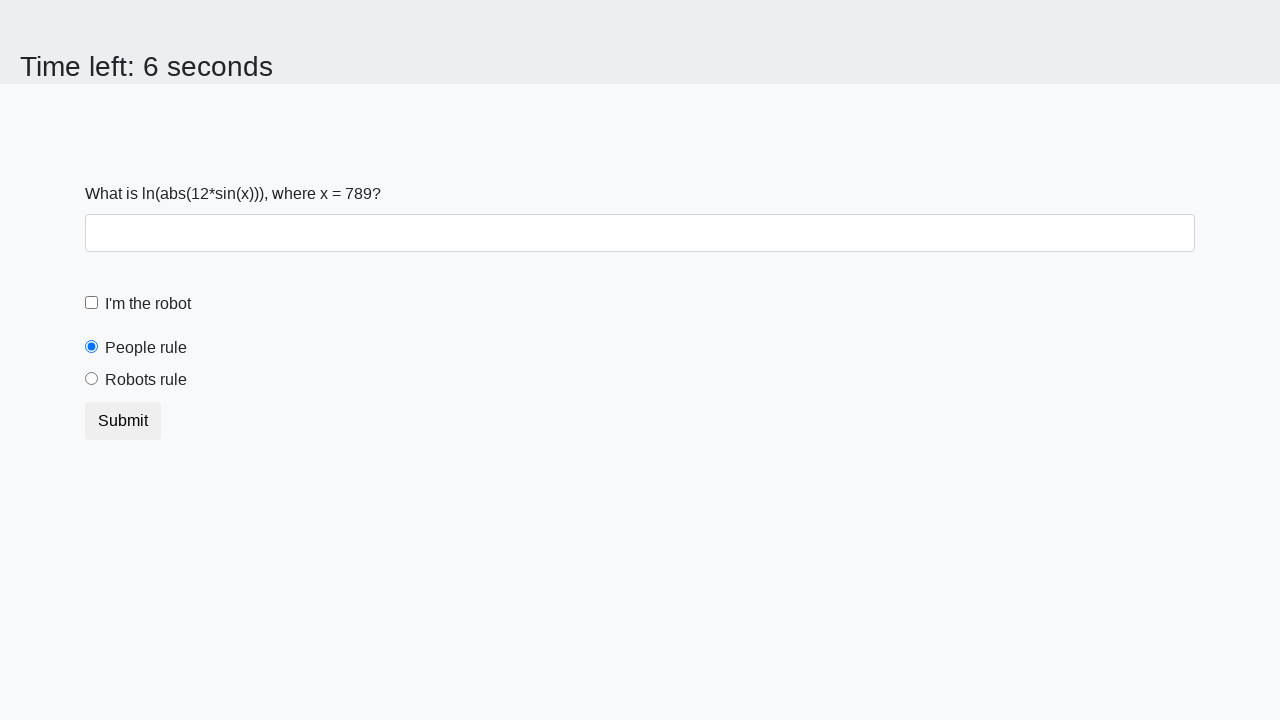

Read input value from page: x = 789
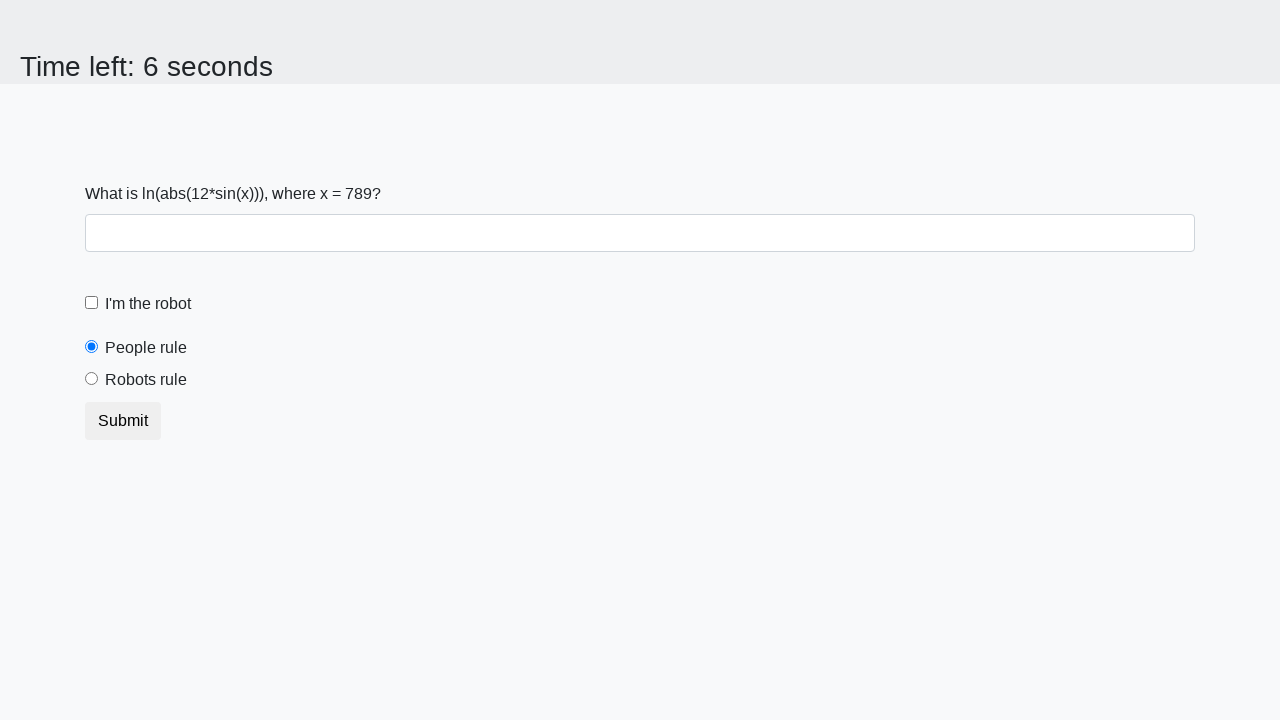

Calculated answer using log(abs(12*sin(789))): 1.6733512790708311
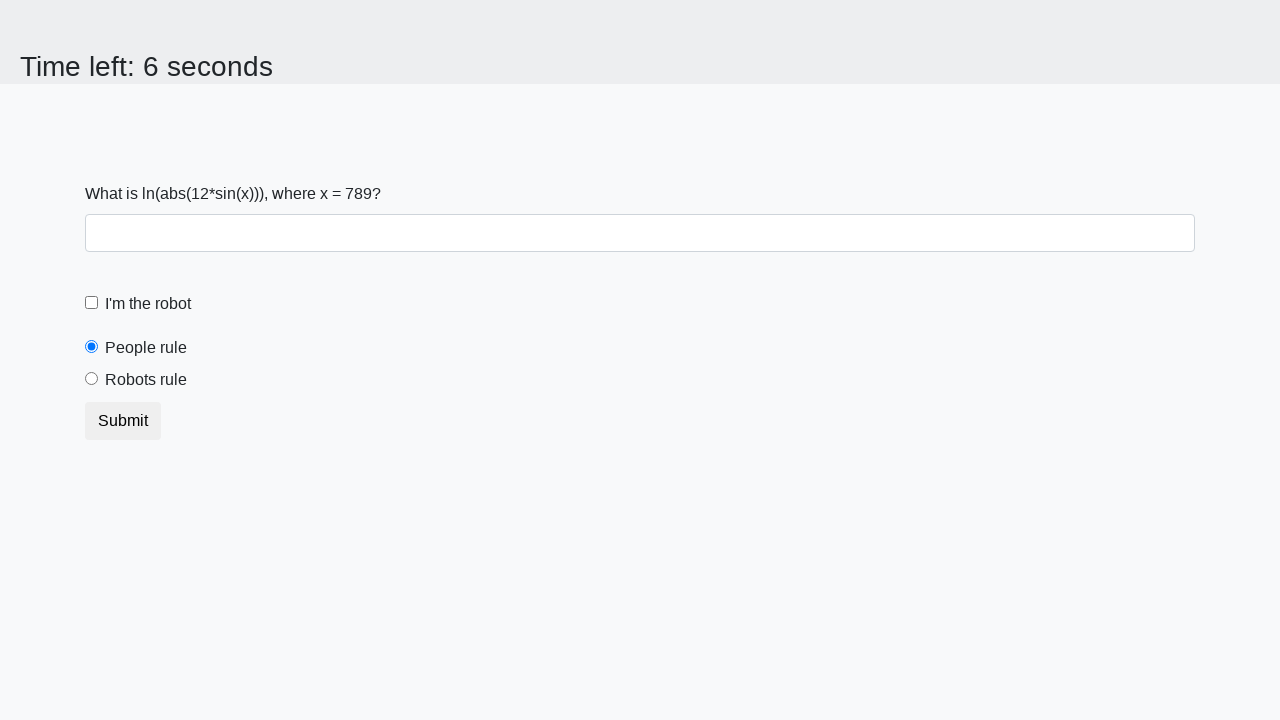

Filled answer field with calculated value: 1.6733512790708311 on #answer
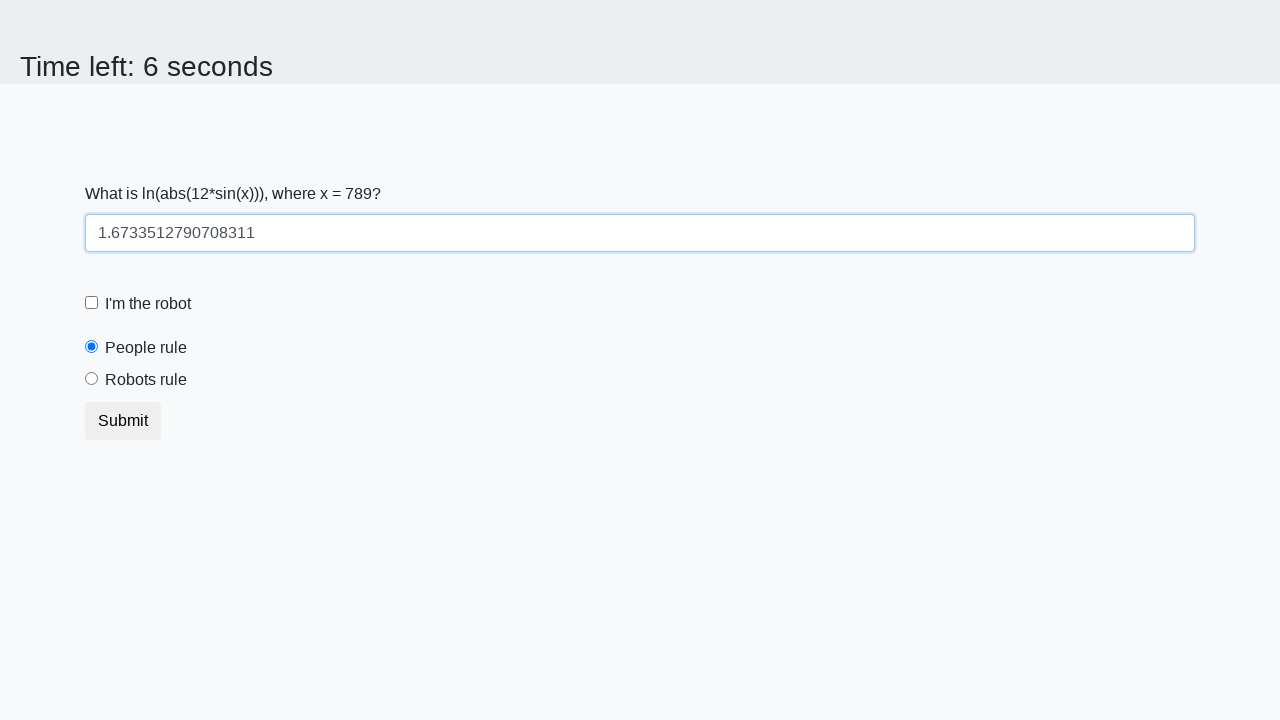

Checked the robot checkbox at (92, 303) on input#robotCheckbox
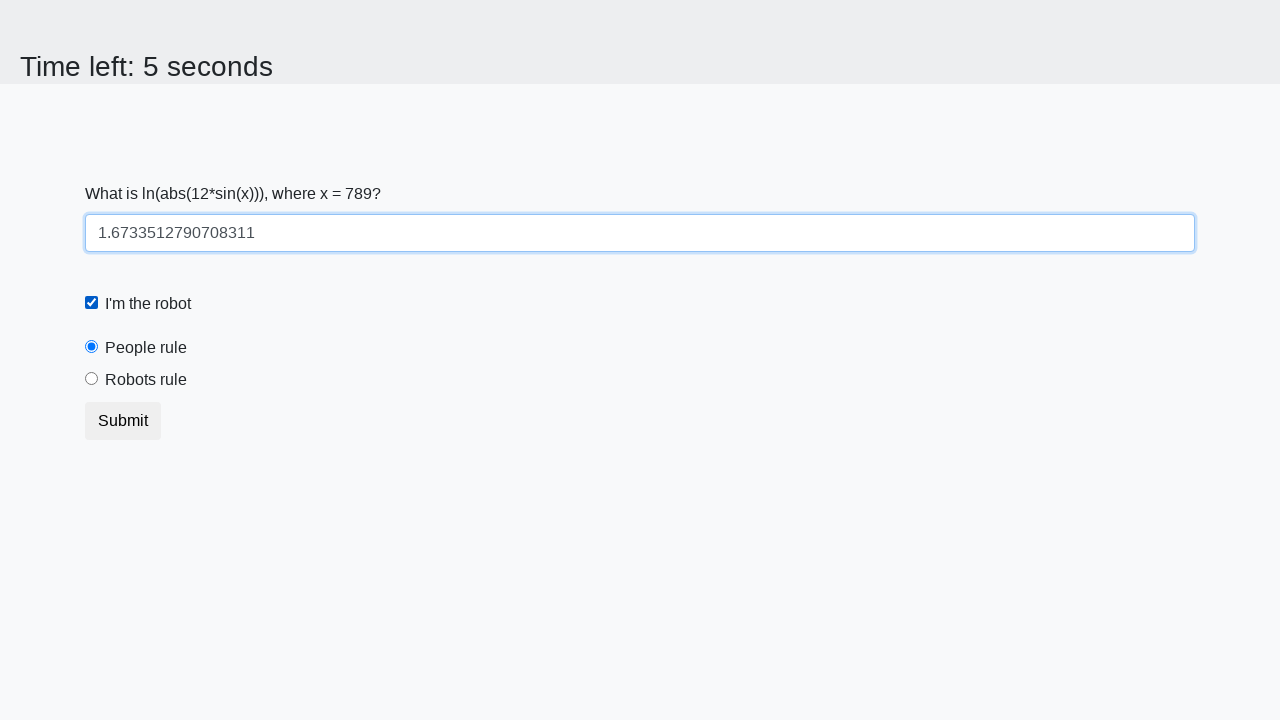

Checked the robots rule checkbox at (92, 379) on input#robotsRule
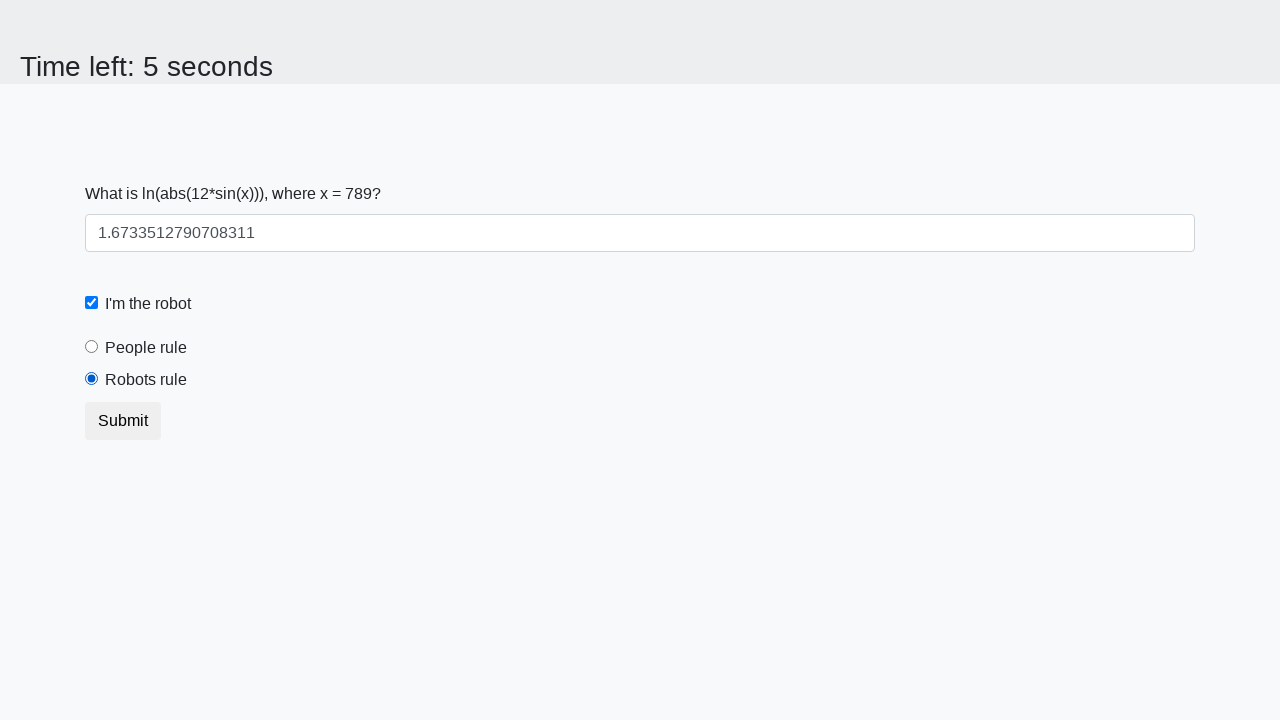

Submitted the form at (123, 421) on button[type='Submit']
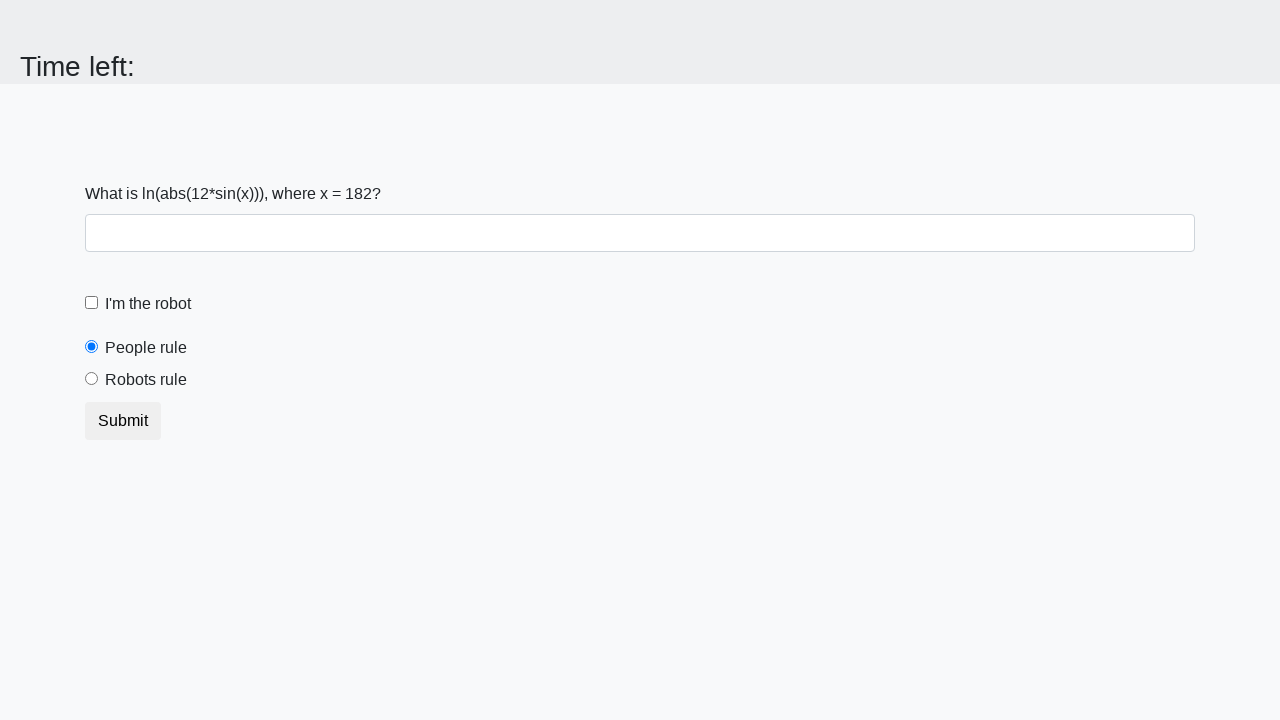

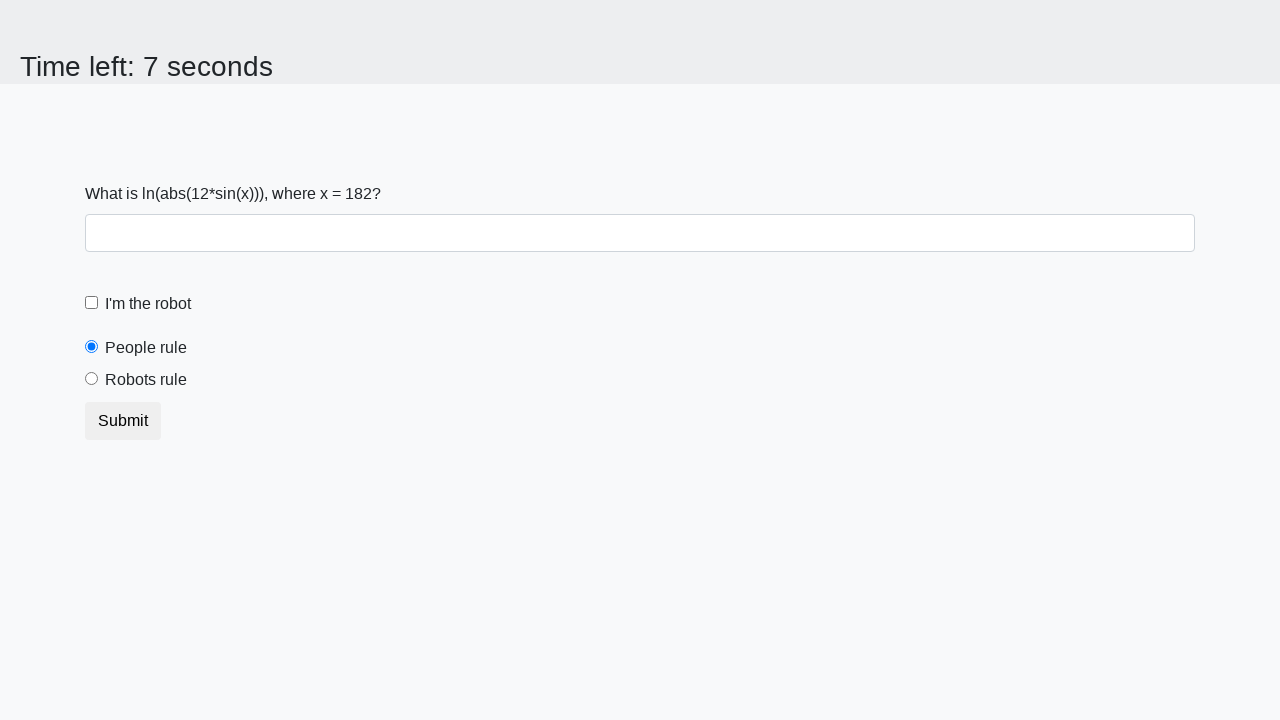